Tests e-commerce cart functionality by finding specific grocery items (Brocolli, Cucumber, Beetroot, Mango) from the product list and adding them to the cart.

Starting URL: https://rahulshettyacademy.com/seleniumPractise/

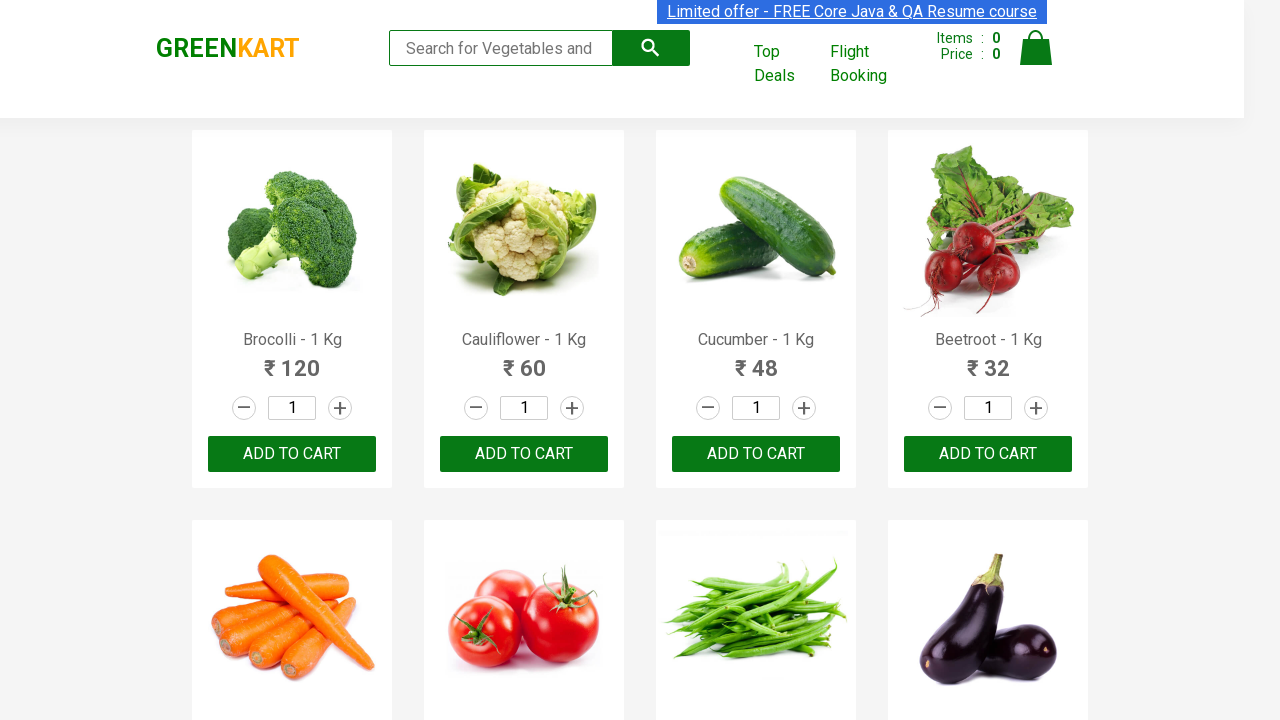

Waited for product names to load
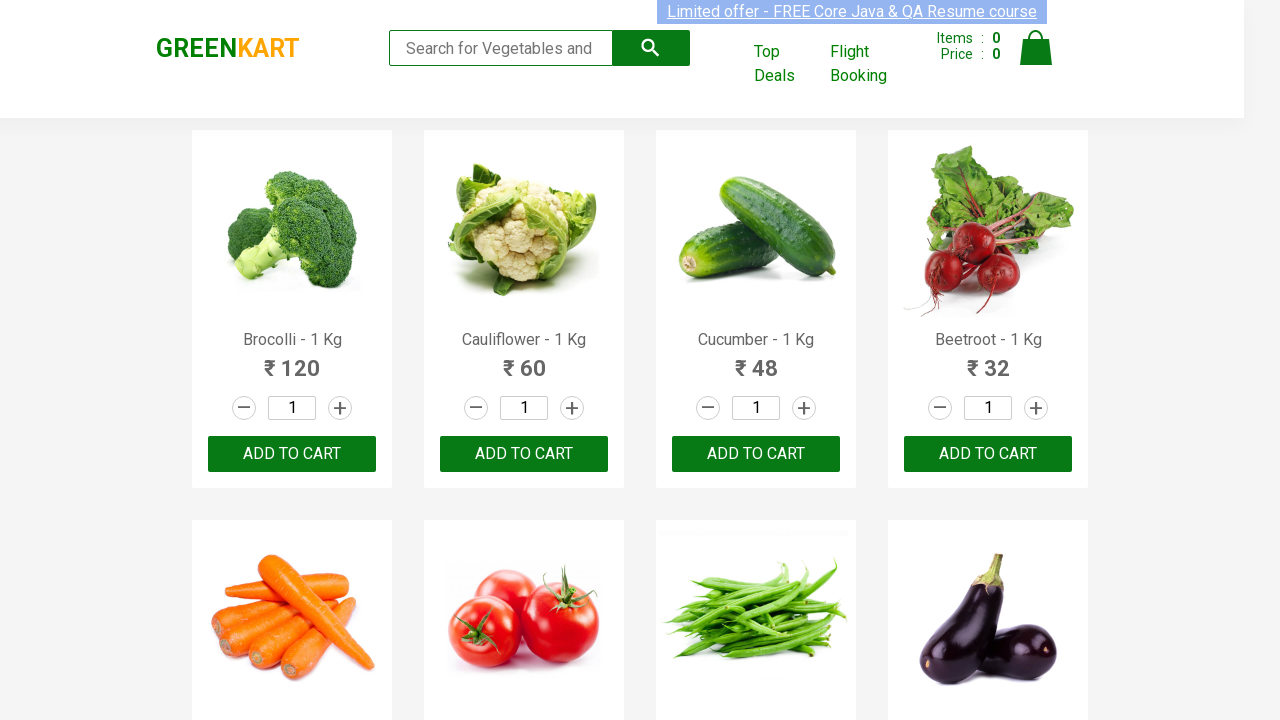

Retrieved all product name elements
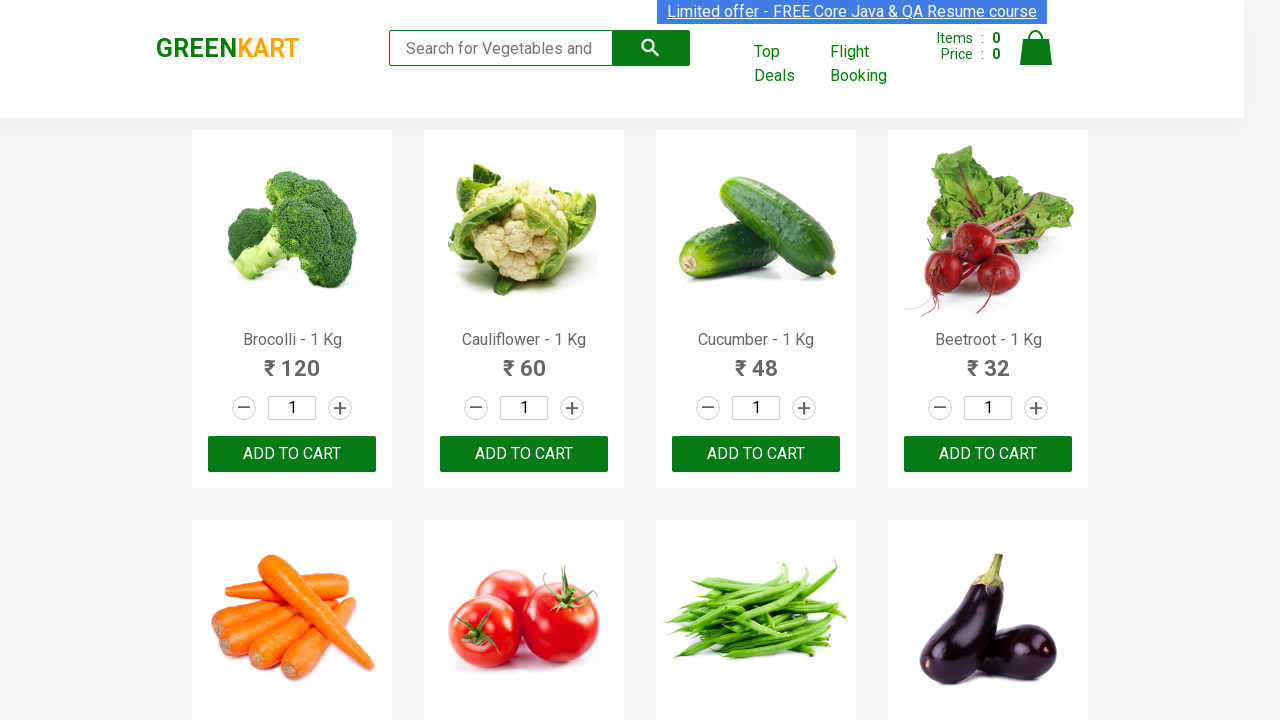

Added 'Brocolli' to cart at (292, 454) on div.product-action button >> nth=0
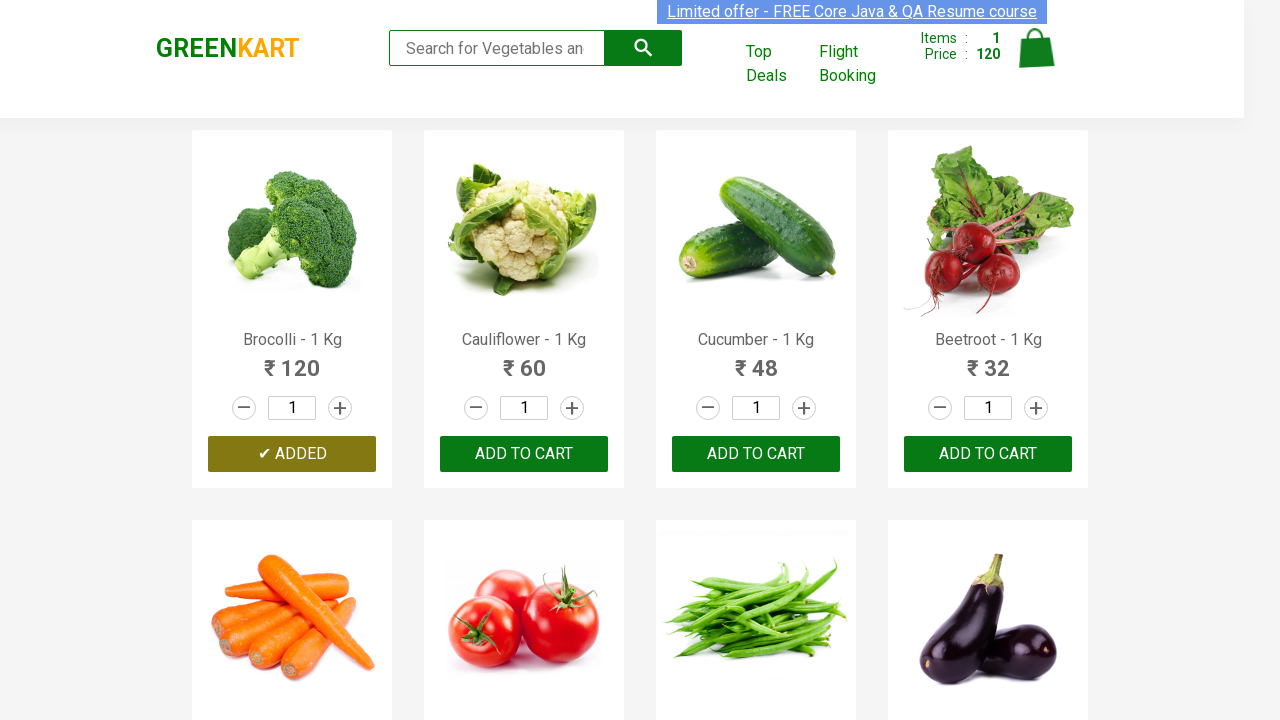

Added 'Cucumber' to cart at (756, 454) on div.product-action button >> nth=2
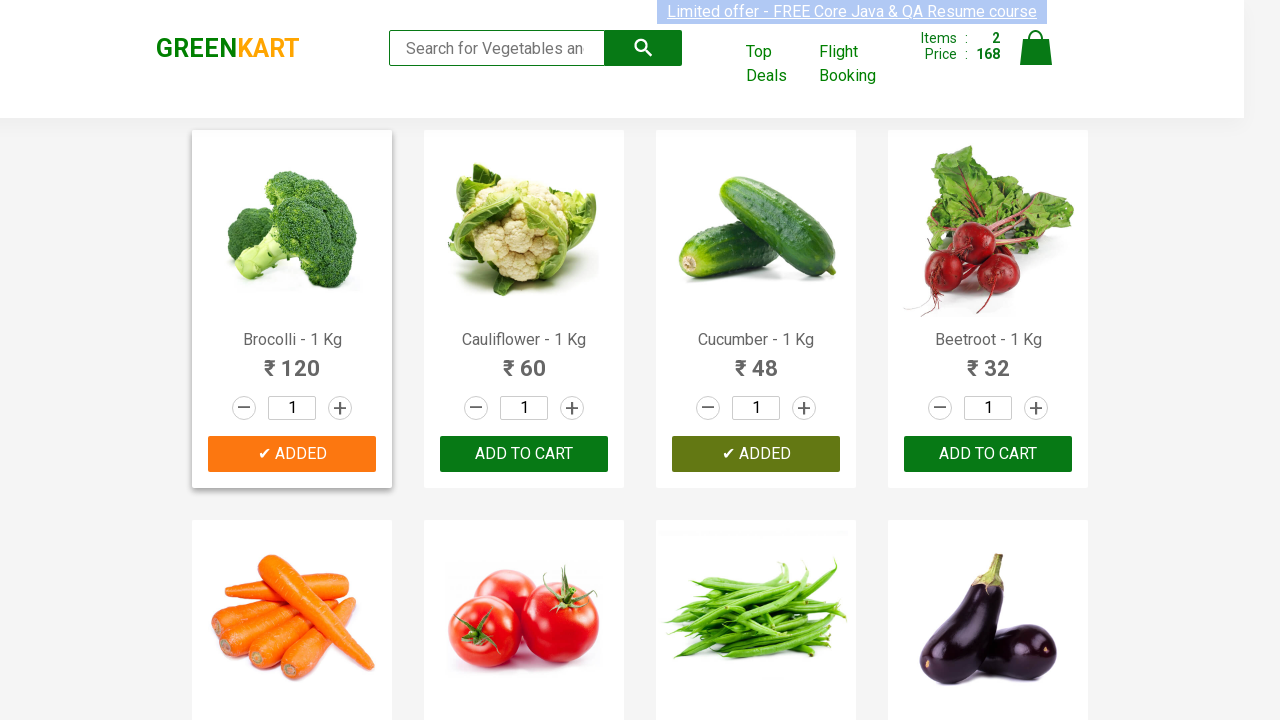

Added 'Beetroot' to cart at (988, 454) on div.product-action button >> nth=3
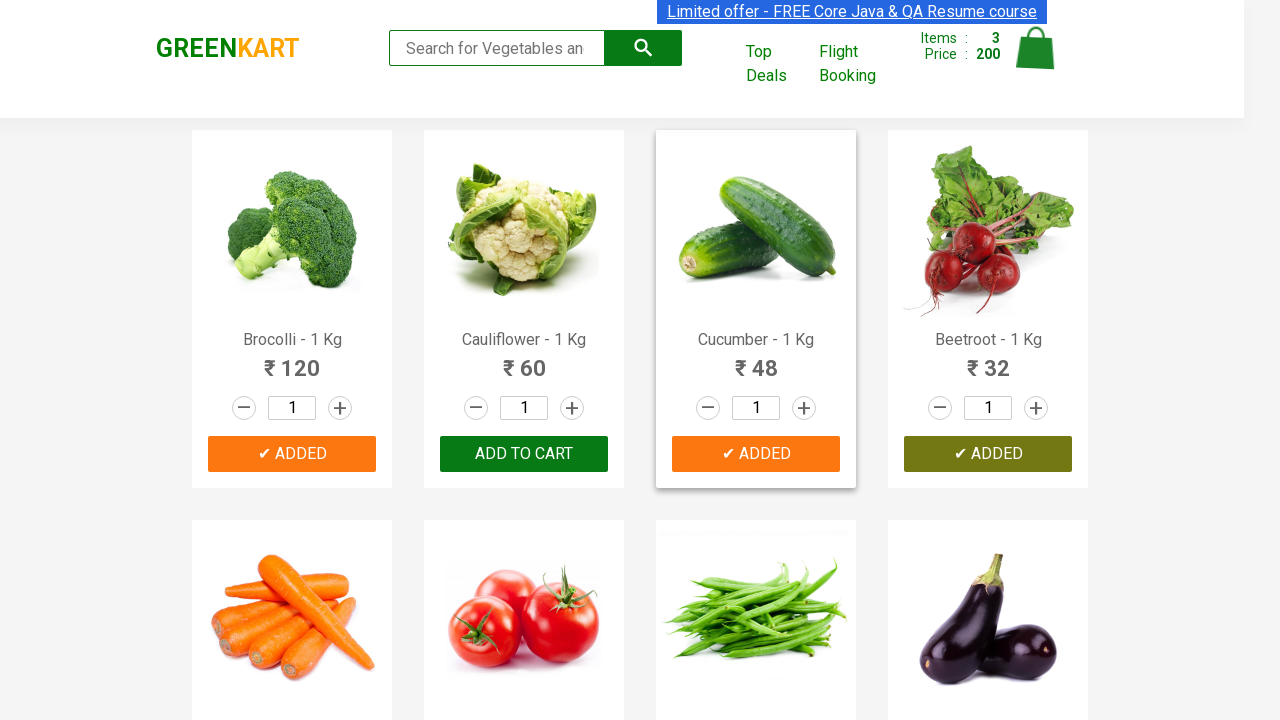

Added 'Mango' to cart at (524, 360) on div.product-action button >> nth=17
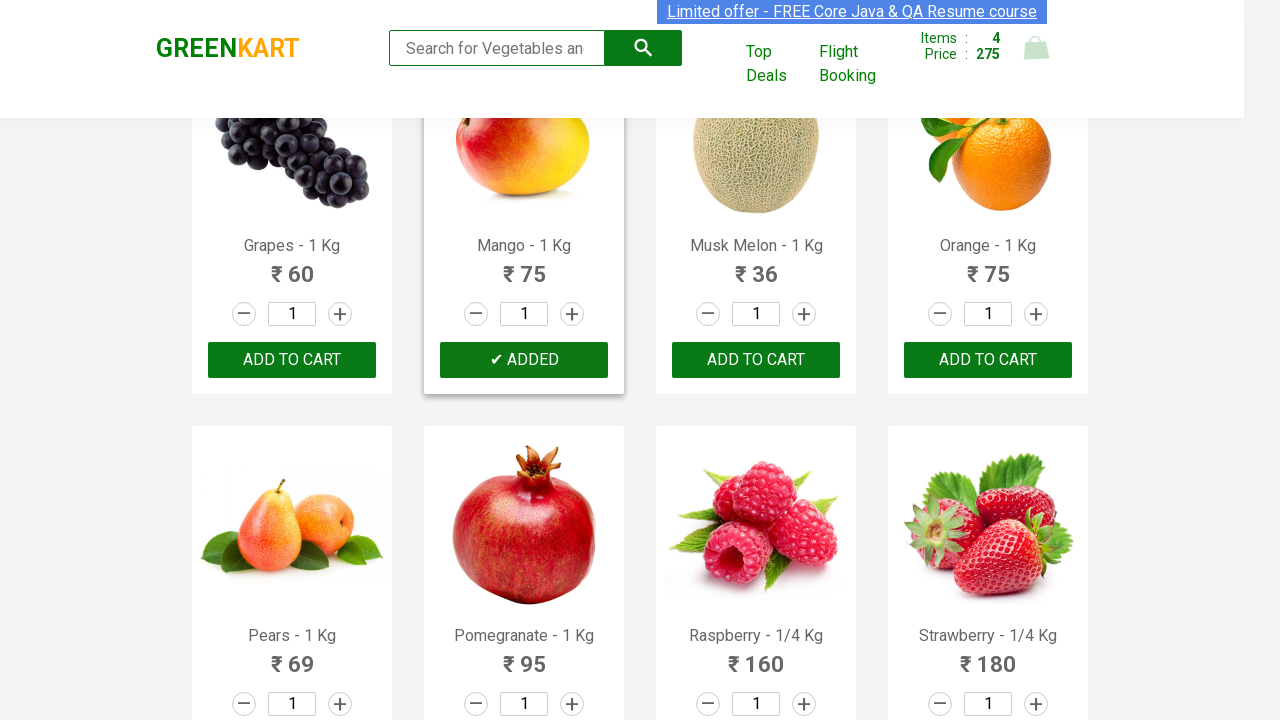

All required items added to cart - shopping complete
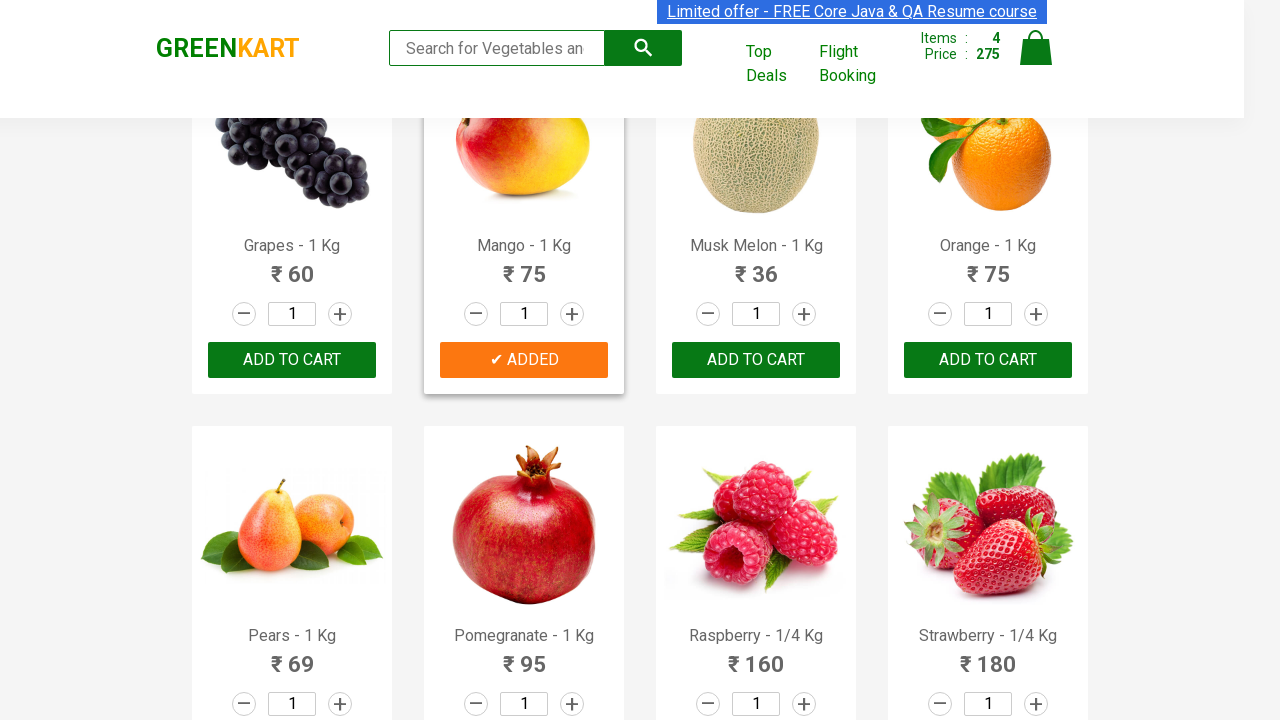

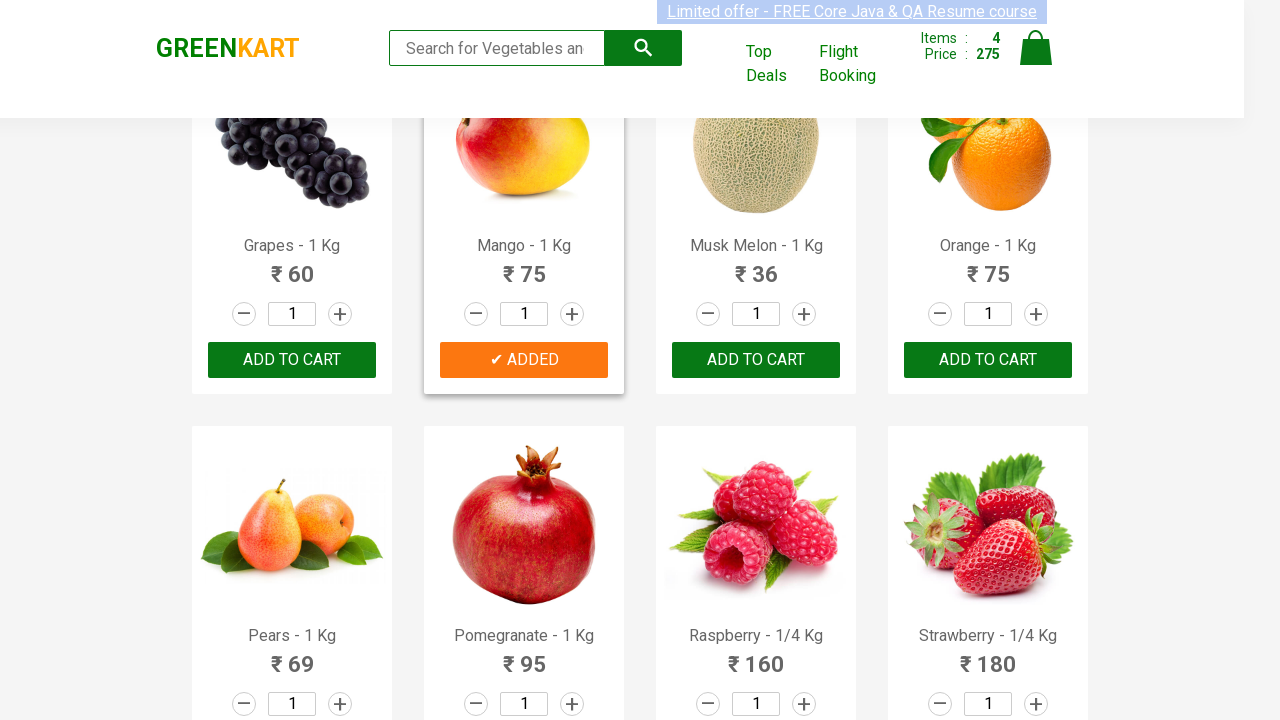